Navigates to the OrangeHRM login page and verifies that the company branding logo is present and displayed on the page.

Starting URL: https://opensource-demo.orangehrmlive.com/web/index.php/auth/login

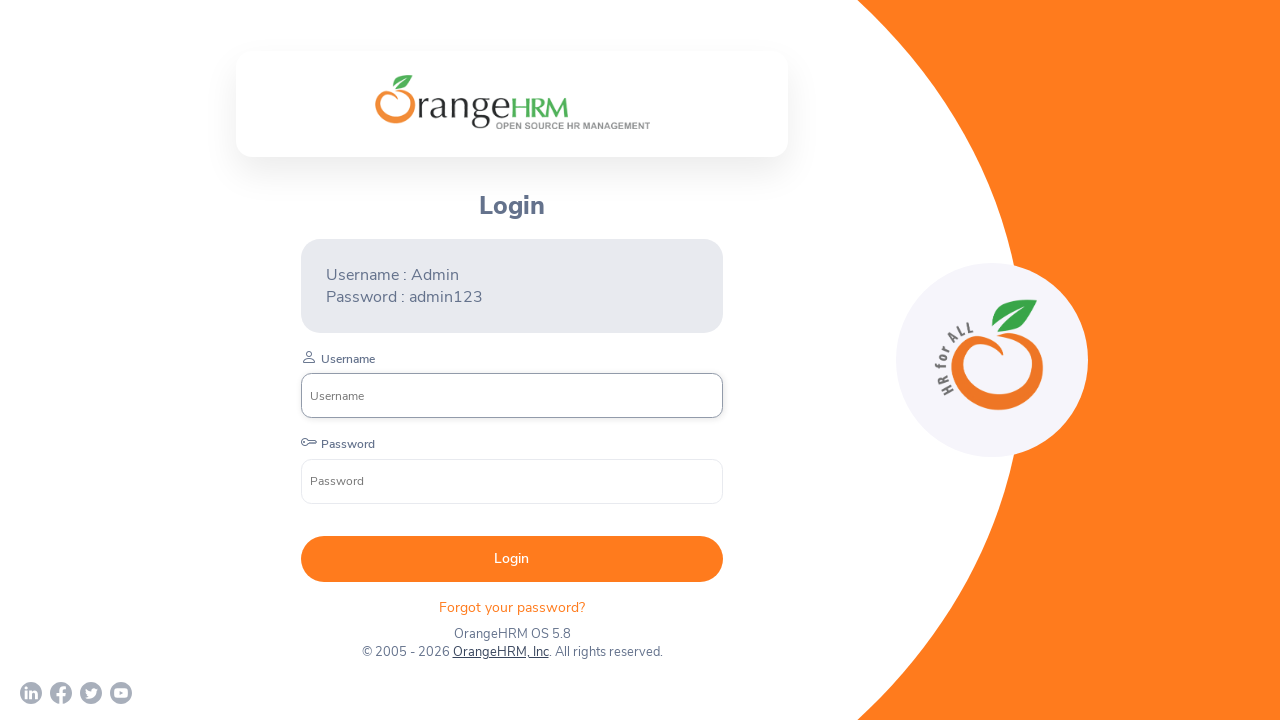

Navigated to OrangeHRM login page
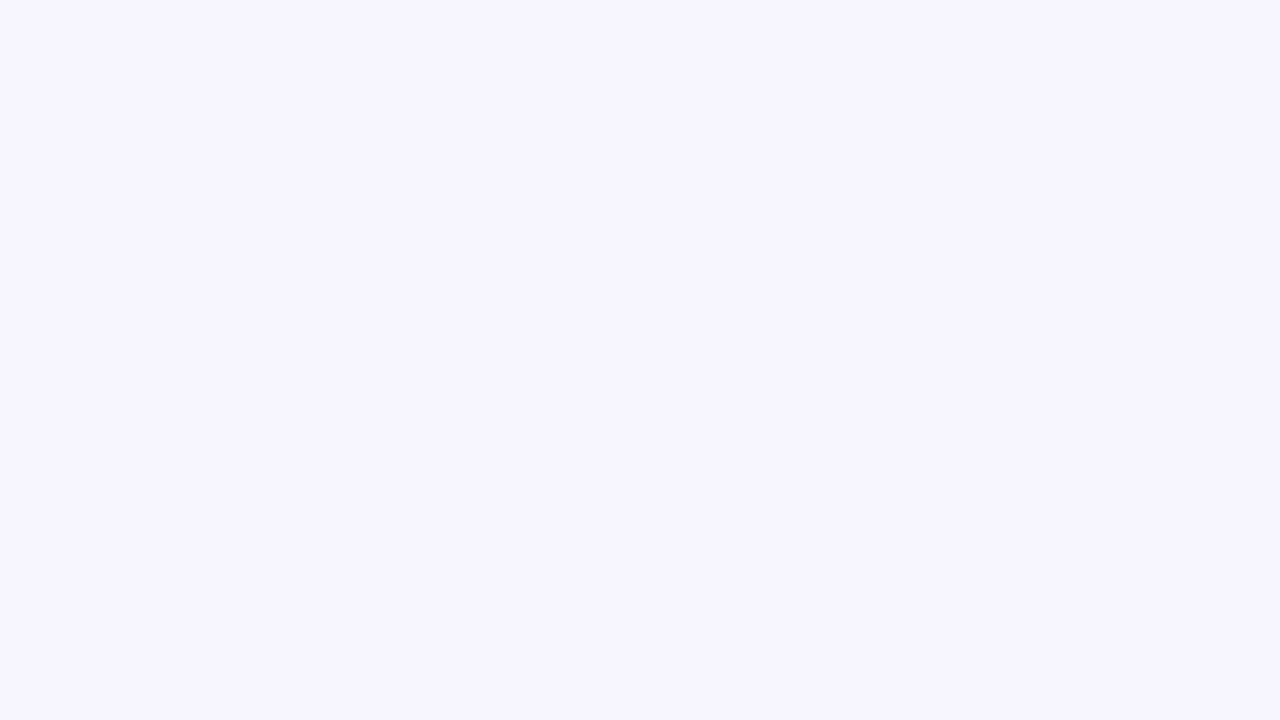

Company branding logo selector loaded within timeout
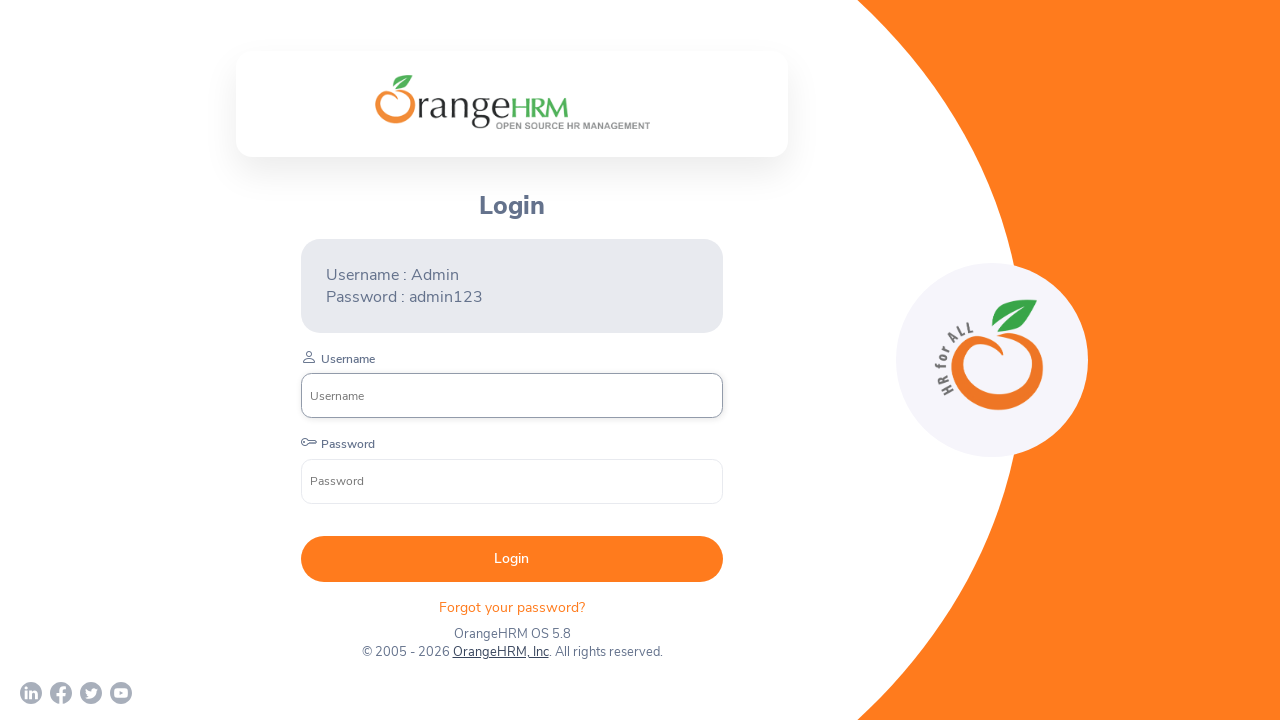

Located company branding logo element
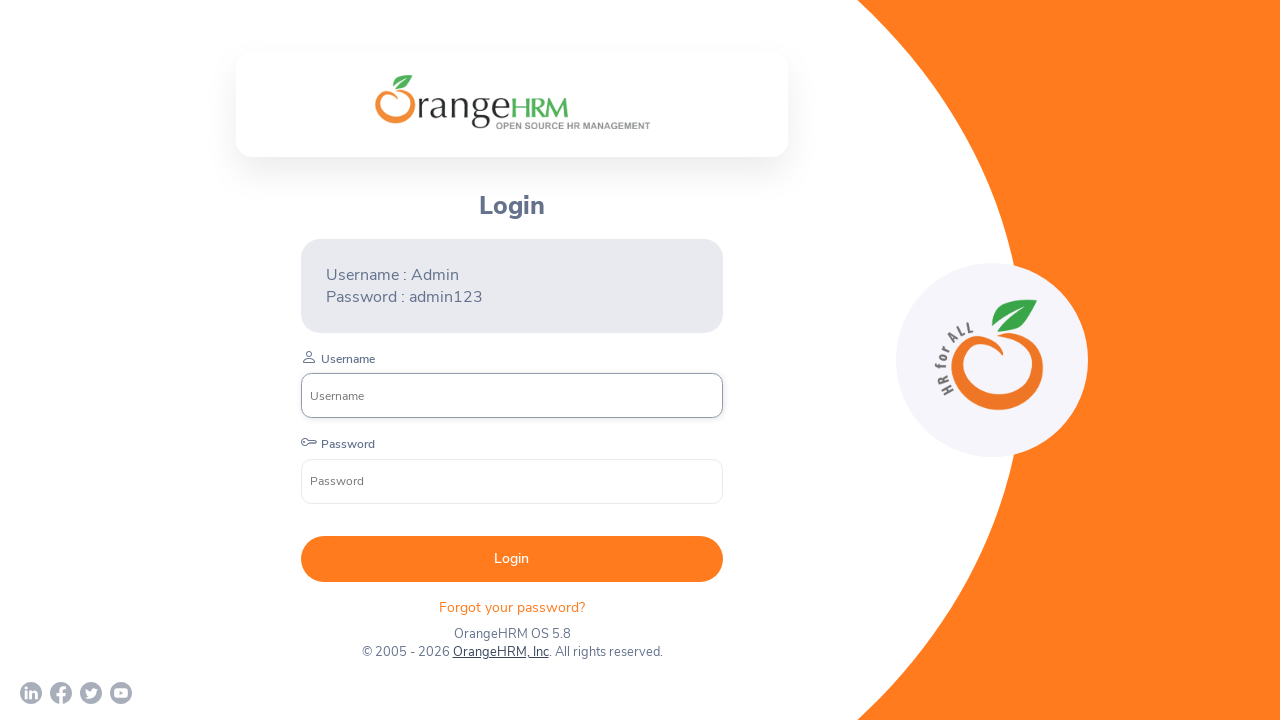

Verified company branding logo is visible on page
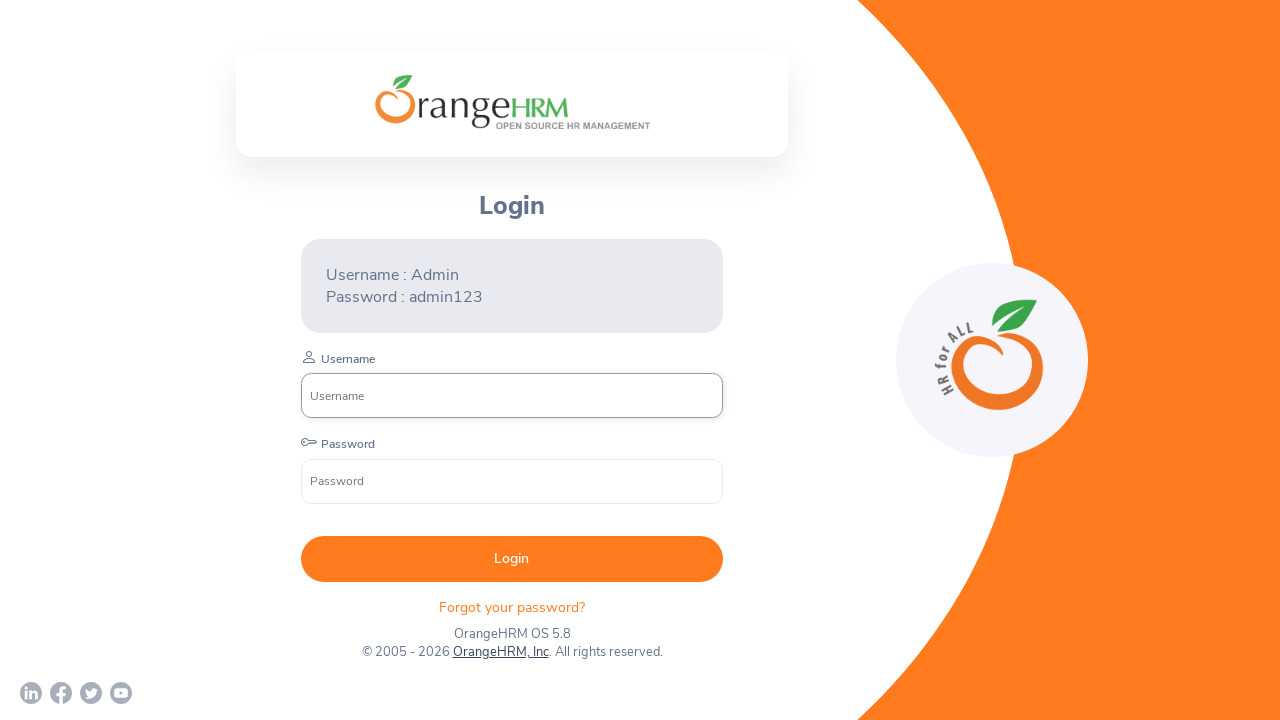

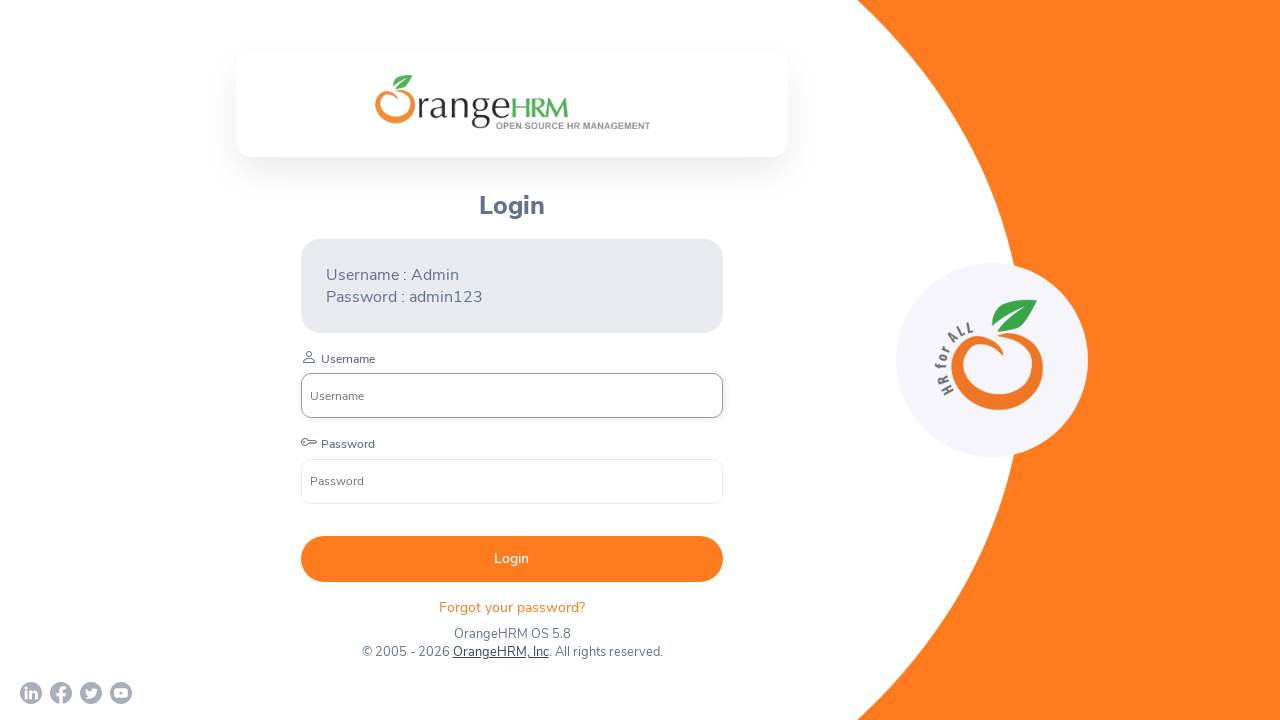